Tests login form validation by clicking the login button without entering username or password, and verifies the appropriate error message is displayed.

Starting URL: https://demo.applitools.com/hackathon.html

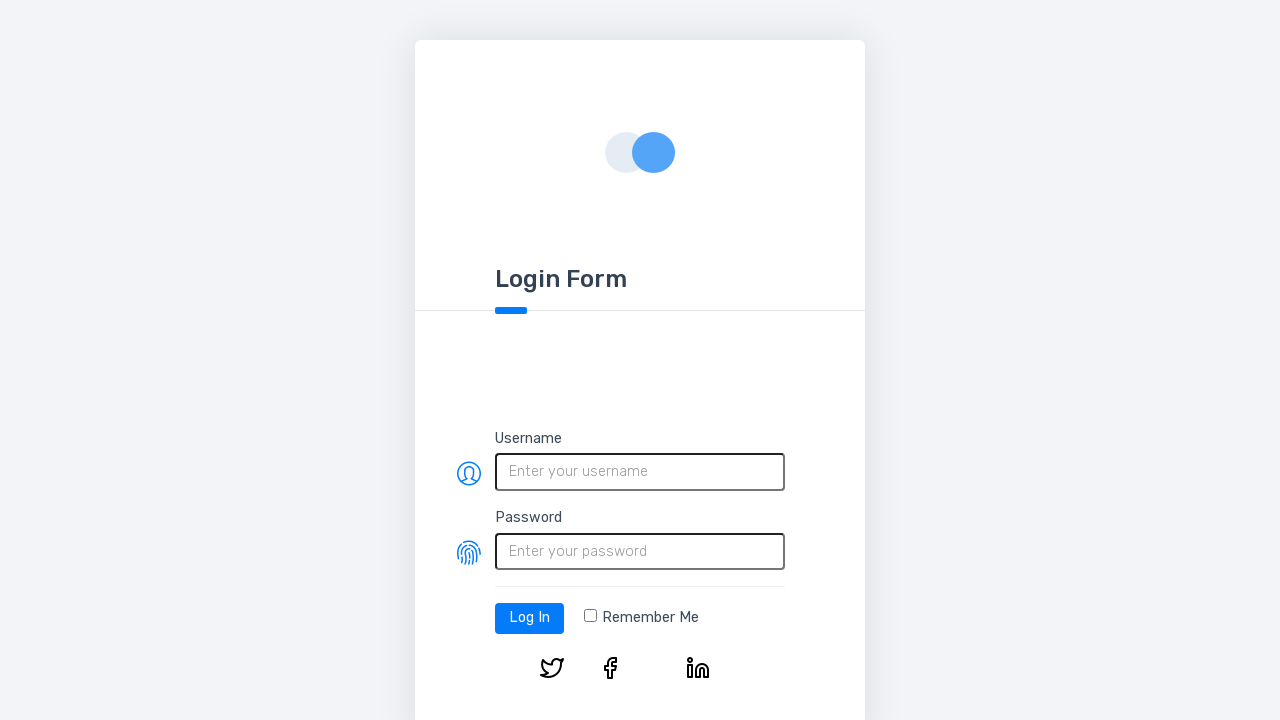

Set viewport size to 800x600
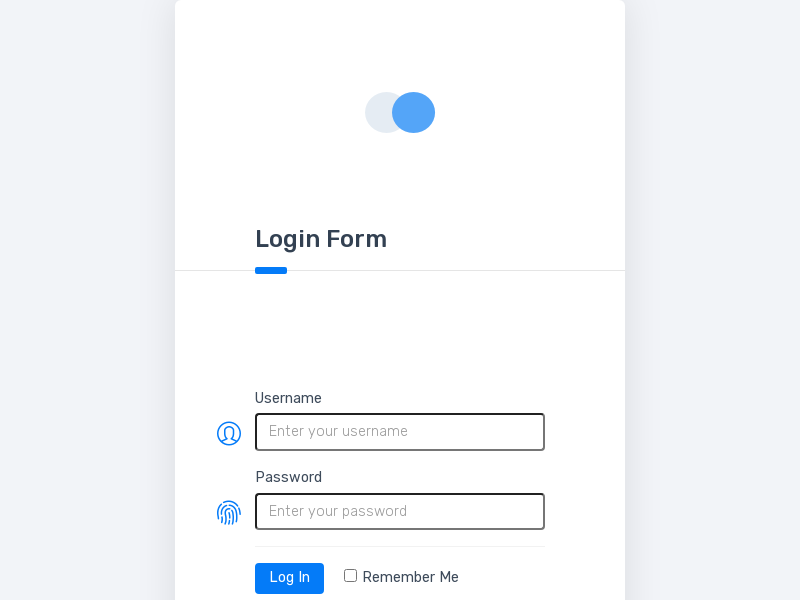

Clicked login button without entering username or password at (290, 578) on #log-in
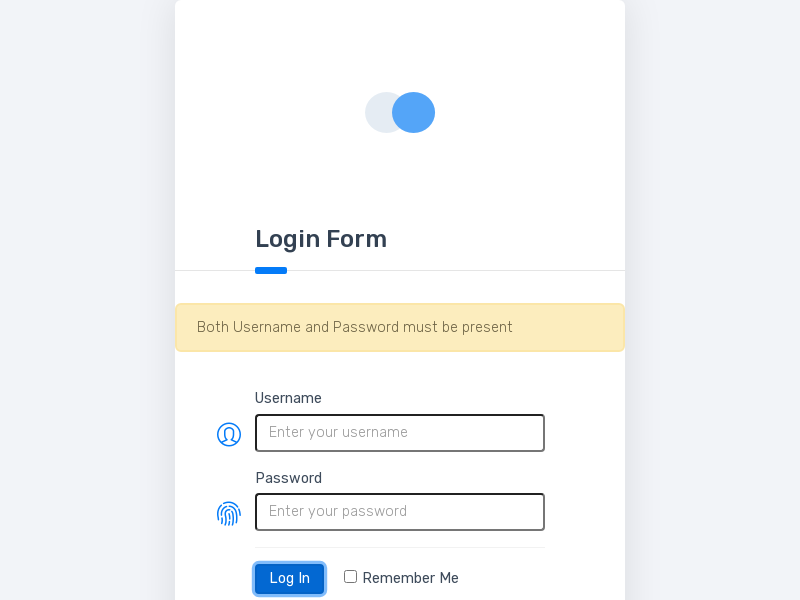

Error message alert displayed after login attempt without credentials
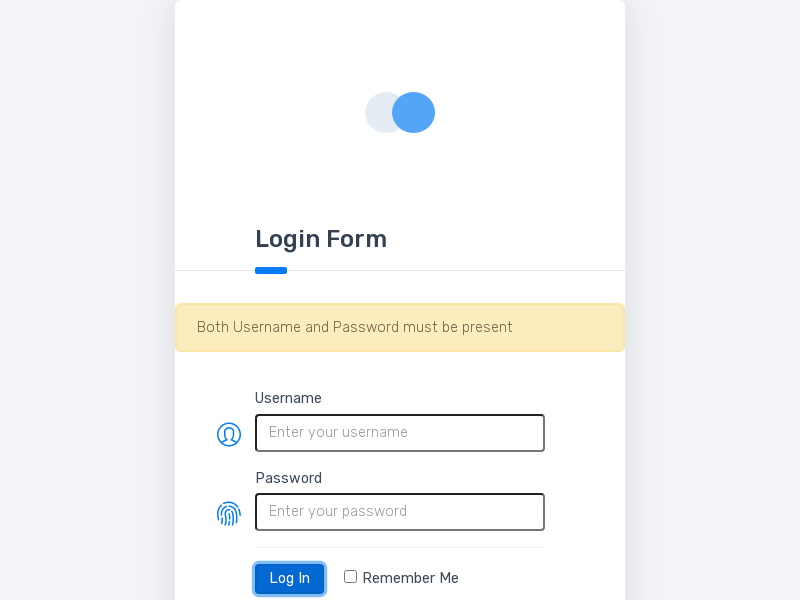

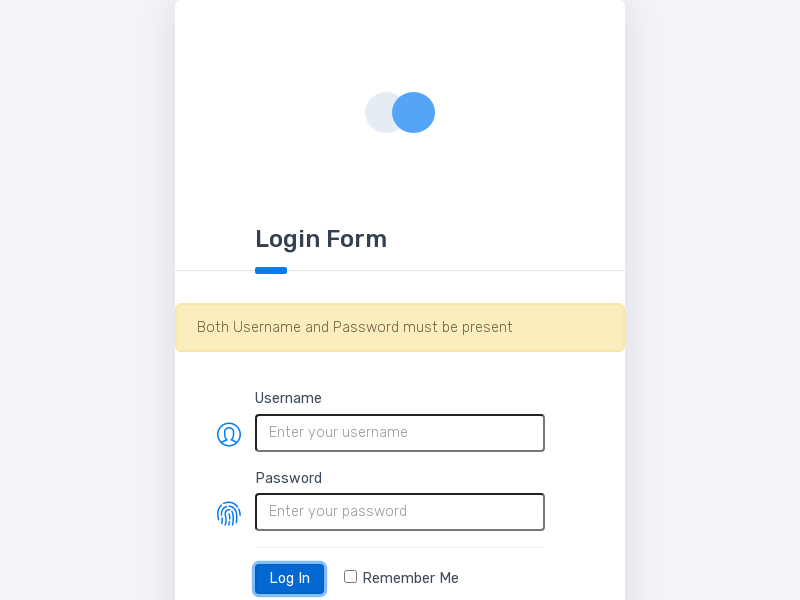